Tests an auto-suggestive dropdown by typing a search term, using keyboard navigation to select from suggestions, and submitting the selection

Starting URL: https://rahulshettyacademy.com/dropdownsPractise/

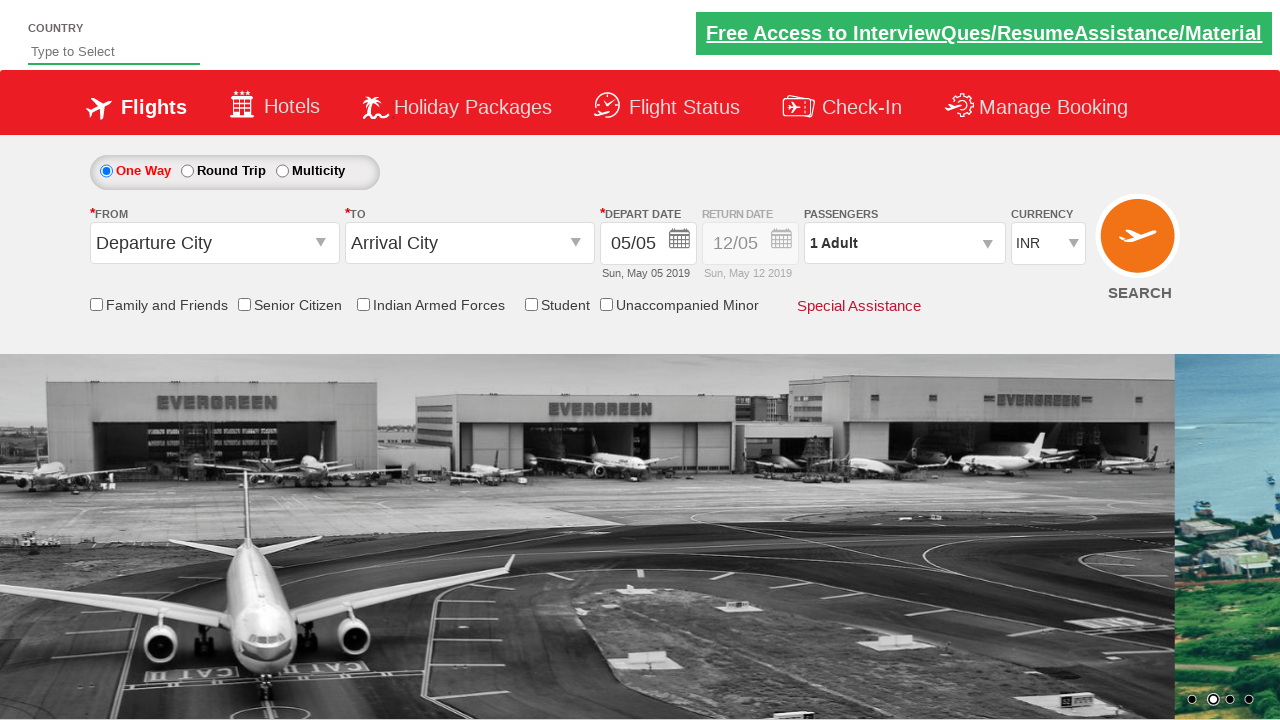

Clicked on the autosuggest input field at (114, 52) on input#autosuggest
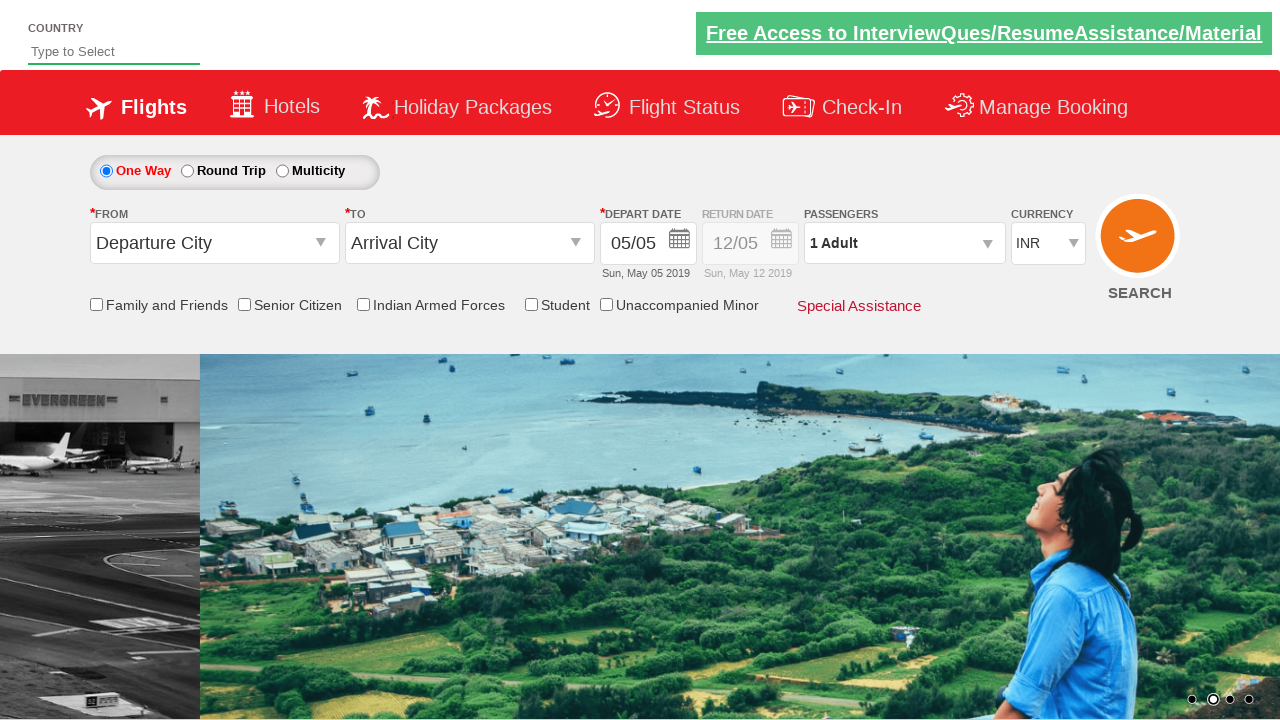

Typed 'india' into the autosuggest field on input#autosuggest
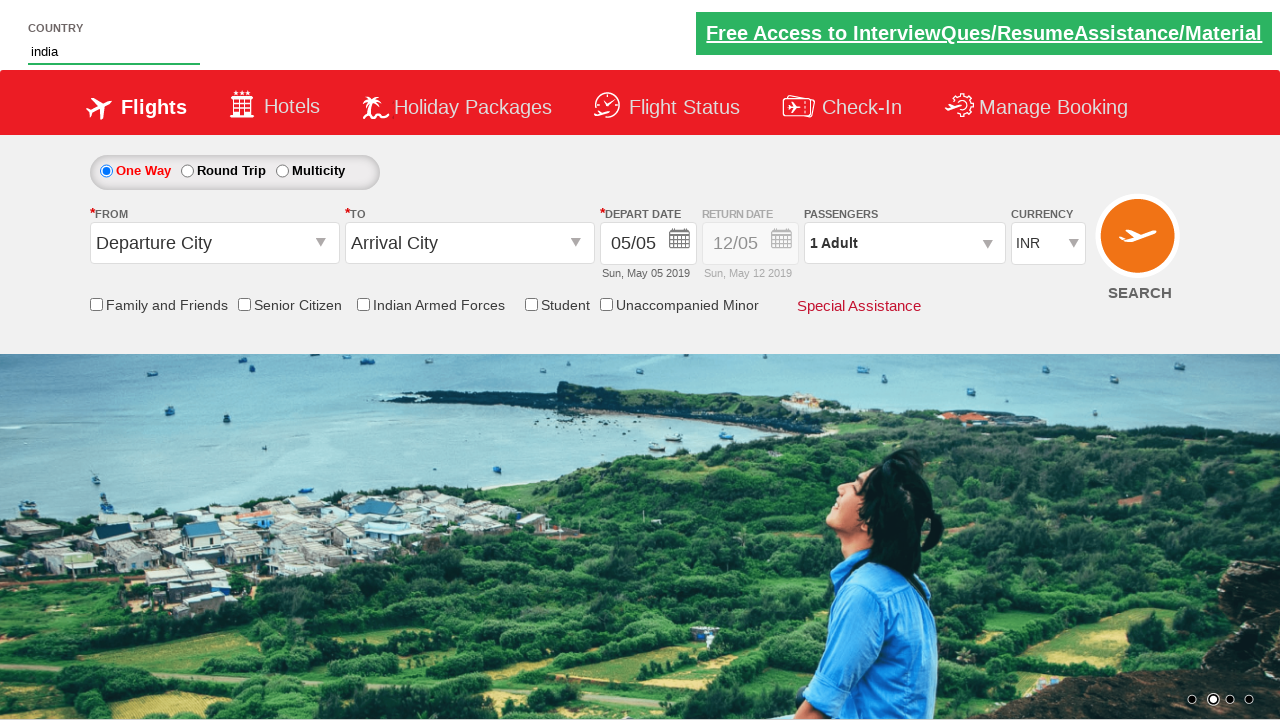

Waited for suggestions to appear
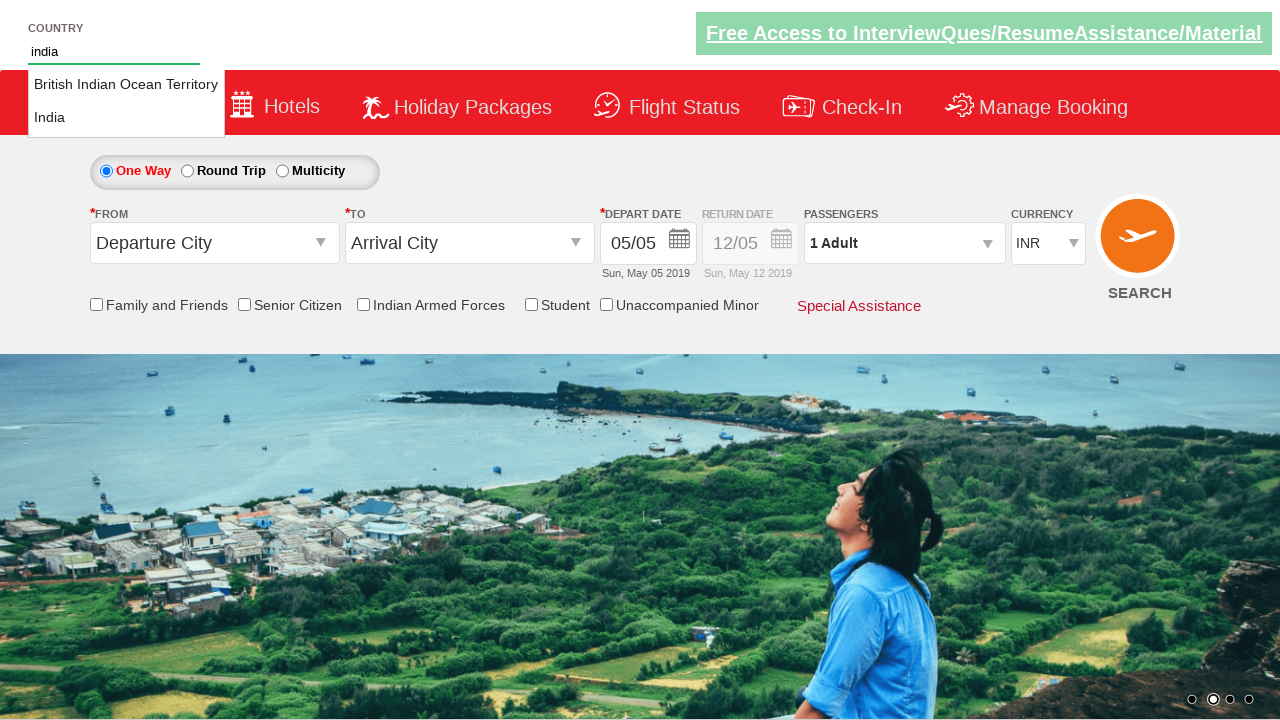

Pressed ArrowDown to navigate to first suggestion on input#autosuggest
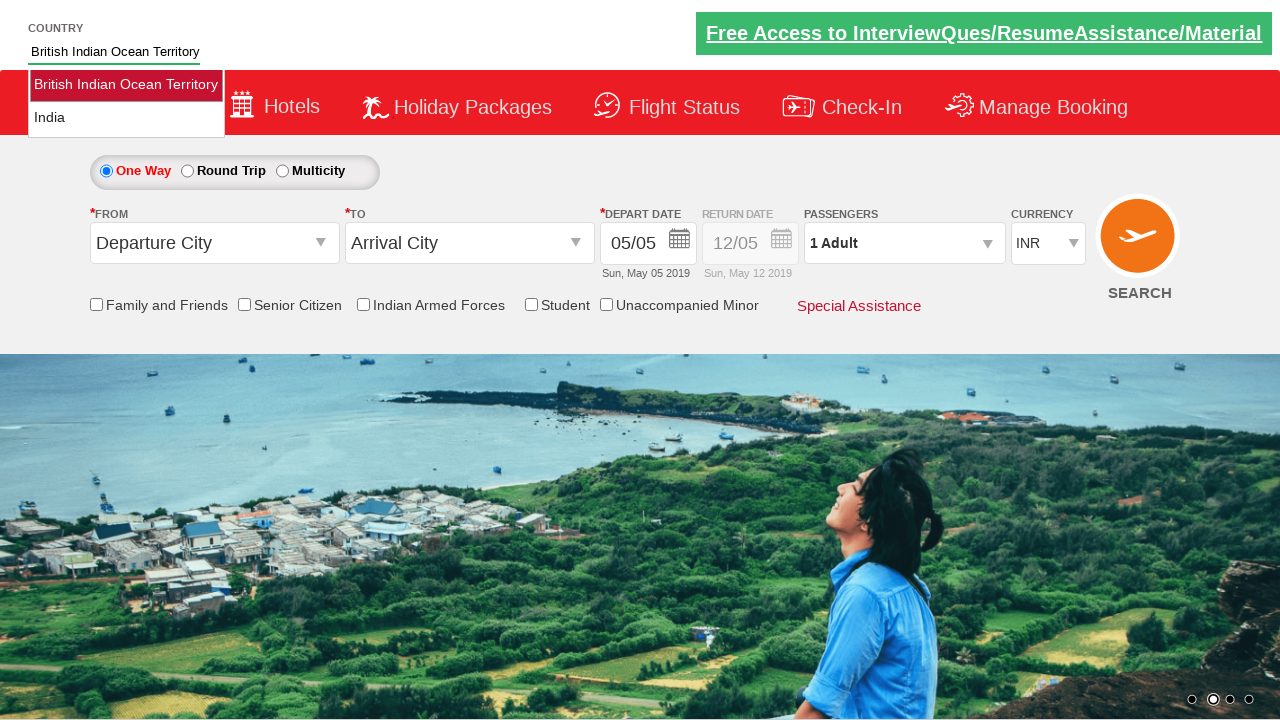

Pressed ArrowDown to navigate to second suggestion on input#autosuggest
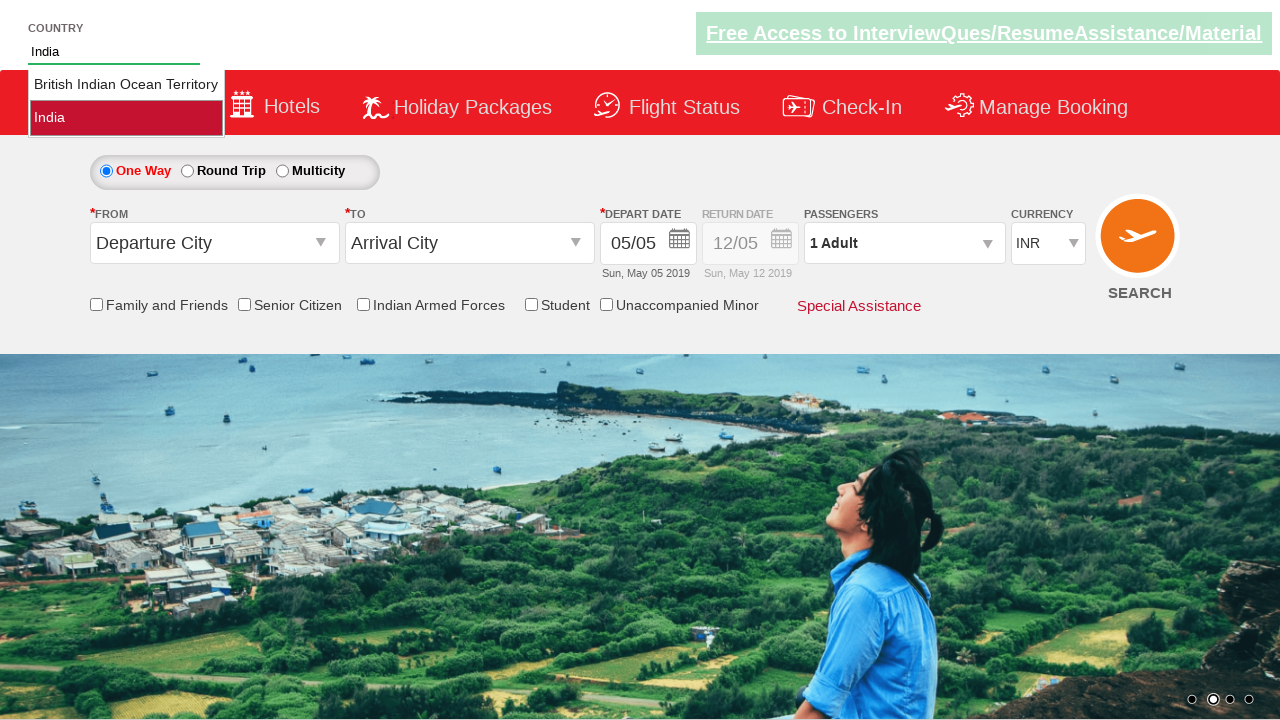

Pressed Enter to select the highlighted suggestion on input#autosuggest
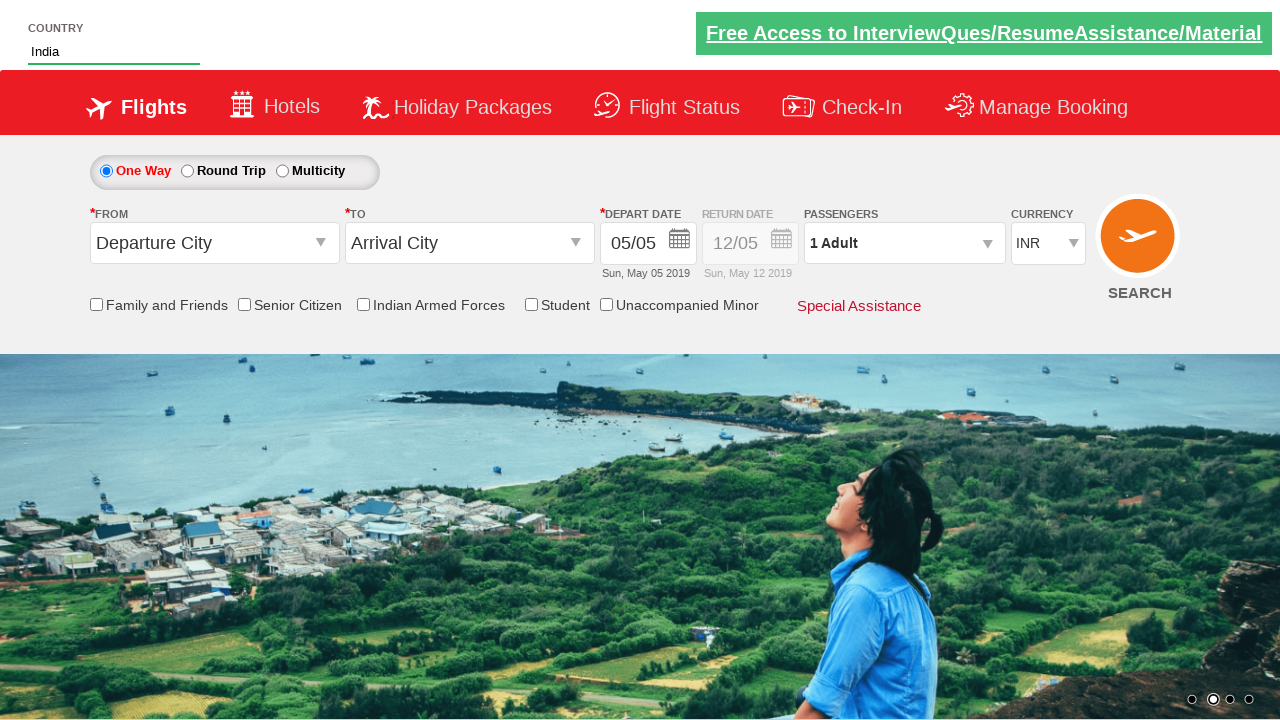

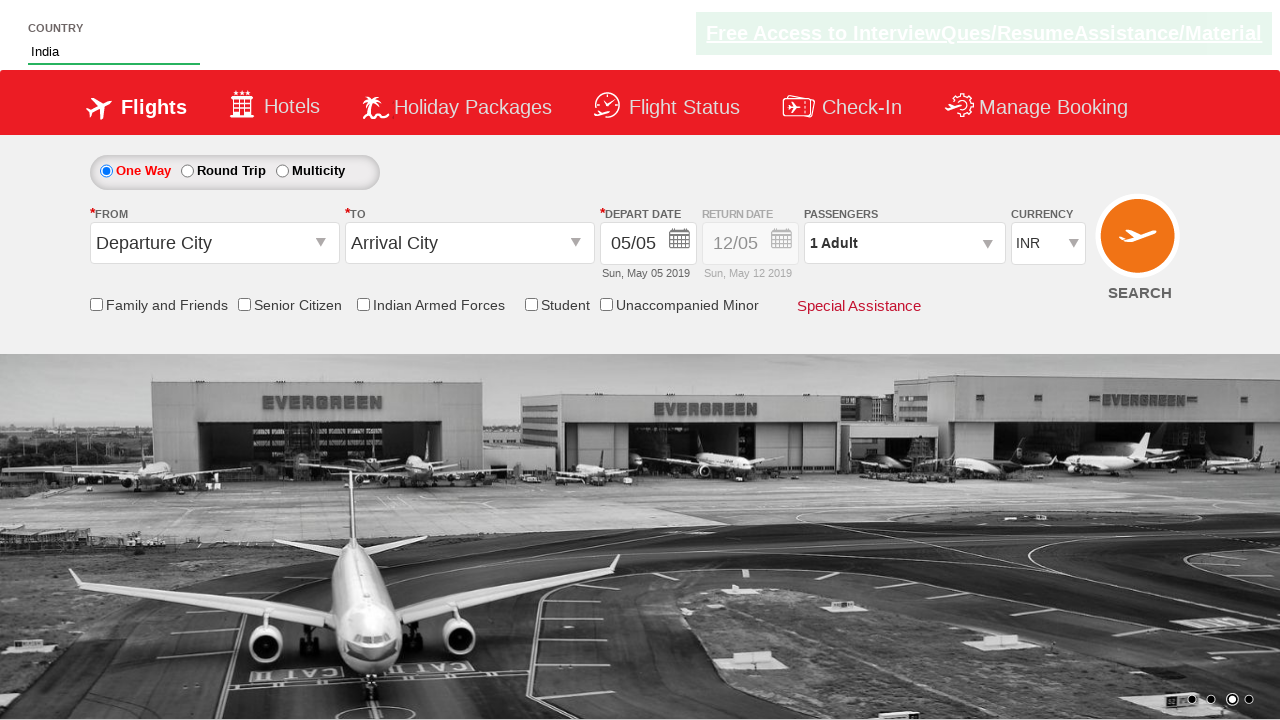